Tests JavaScript alert handling by clicking a link to JS Alerts page, triggering an alert, and accepting it

Starting URL: https://the-internet.herokuapp.com/

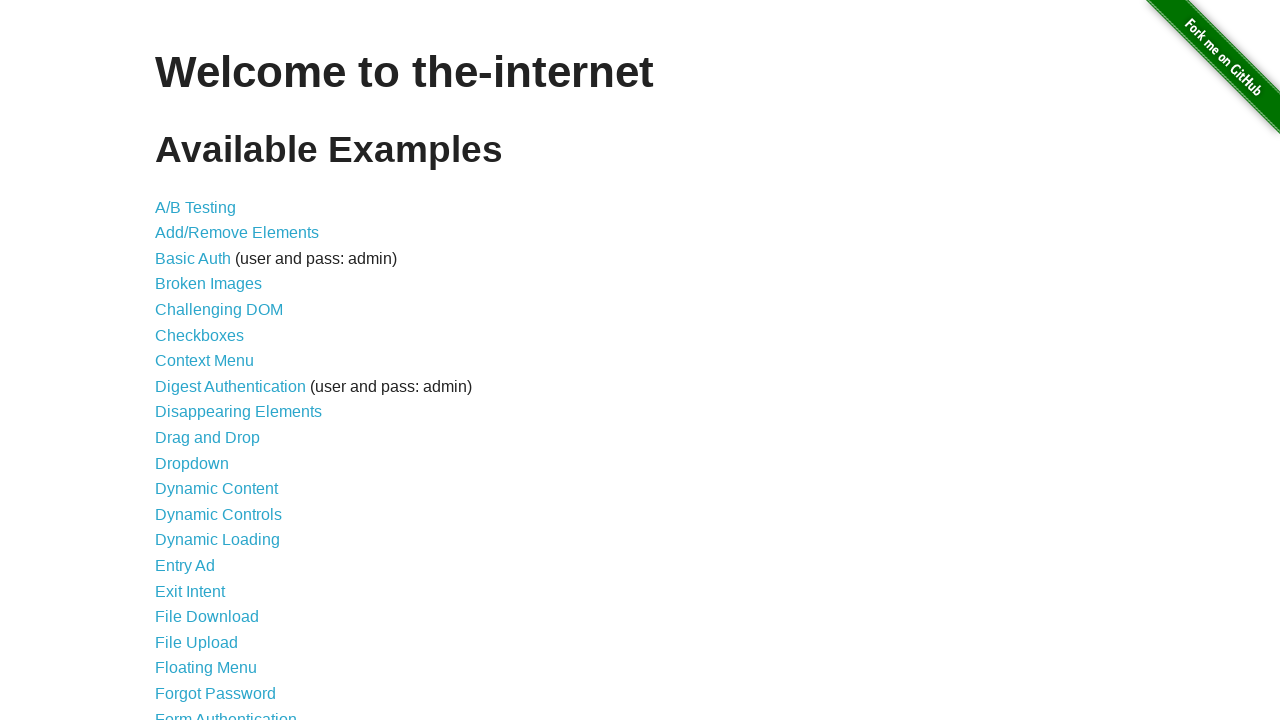

Set up dialog handler to accept alerts
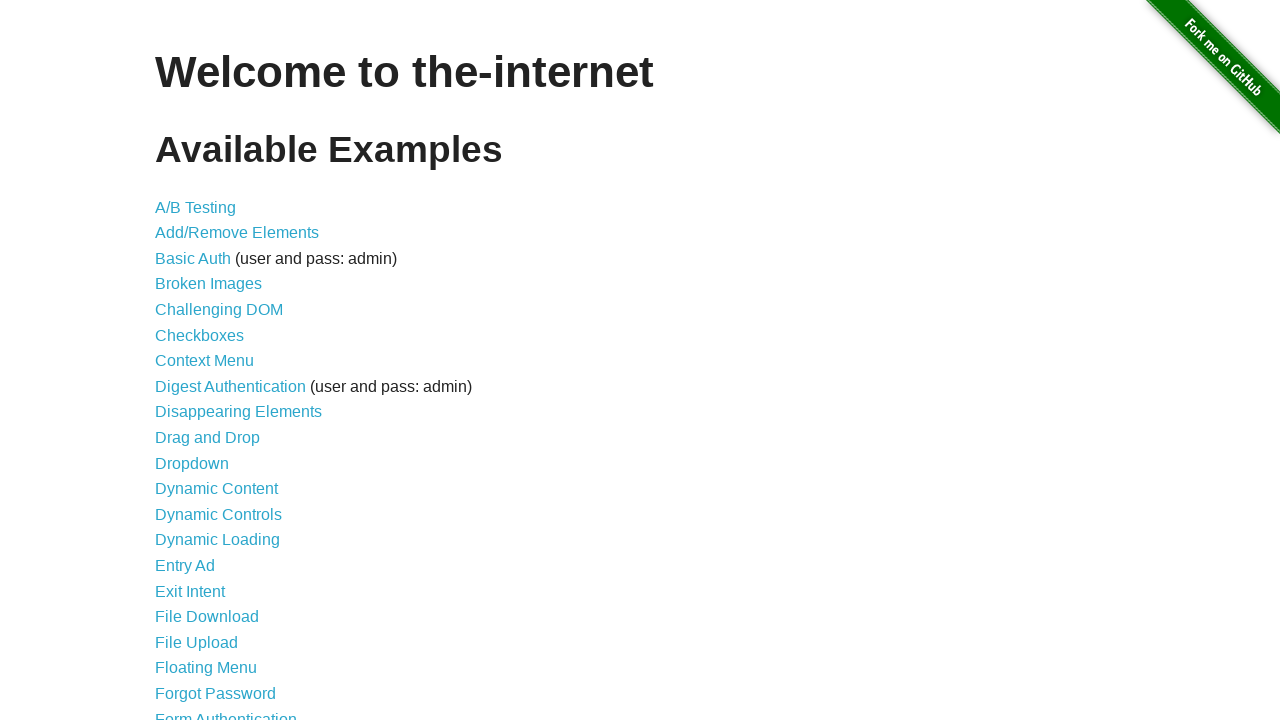

Clicked on JavaScript Alerts link at (214, 361) on xpath=//a[text()='JavaScript Alerts']
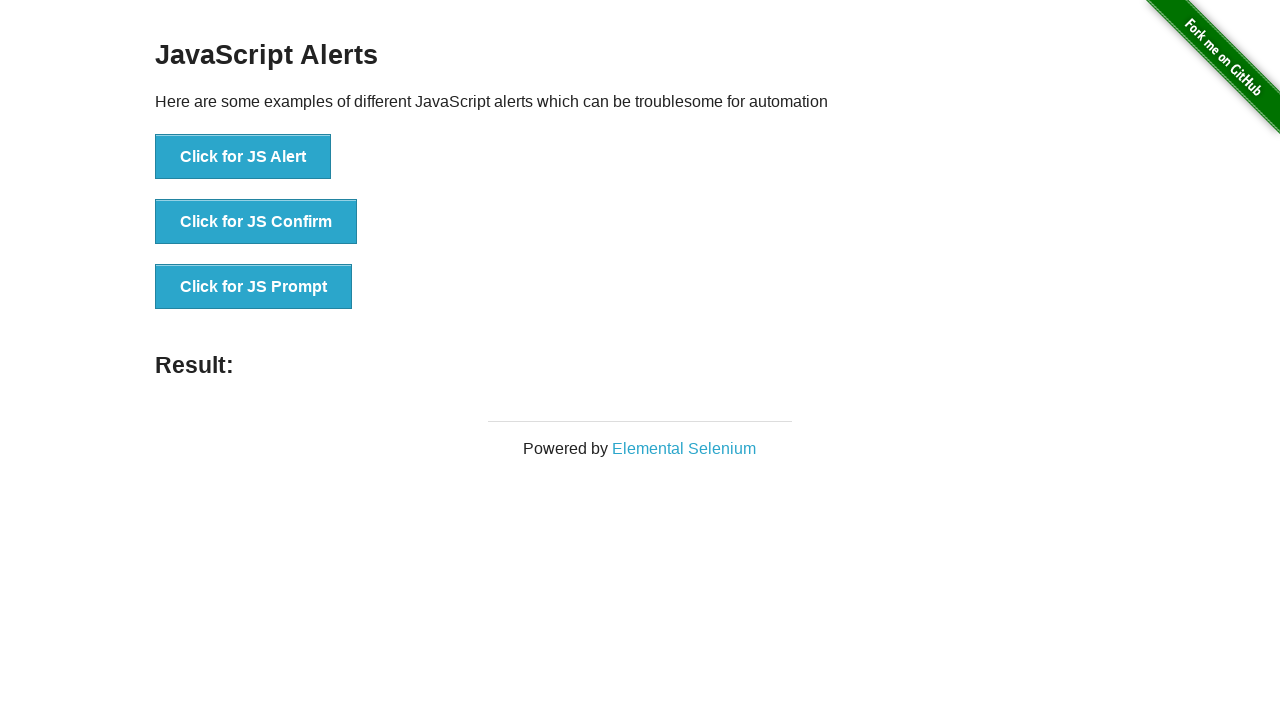

Clicked button to trigger JavaScript alert at (243, 157) on xpath=//button[text()='Click for JS Alert']
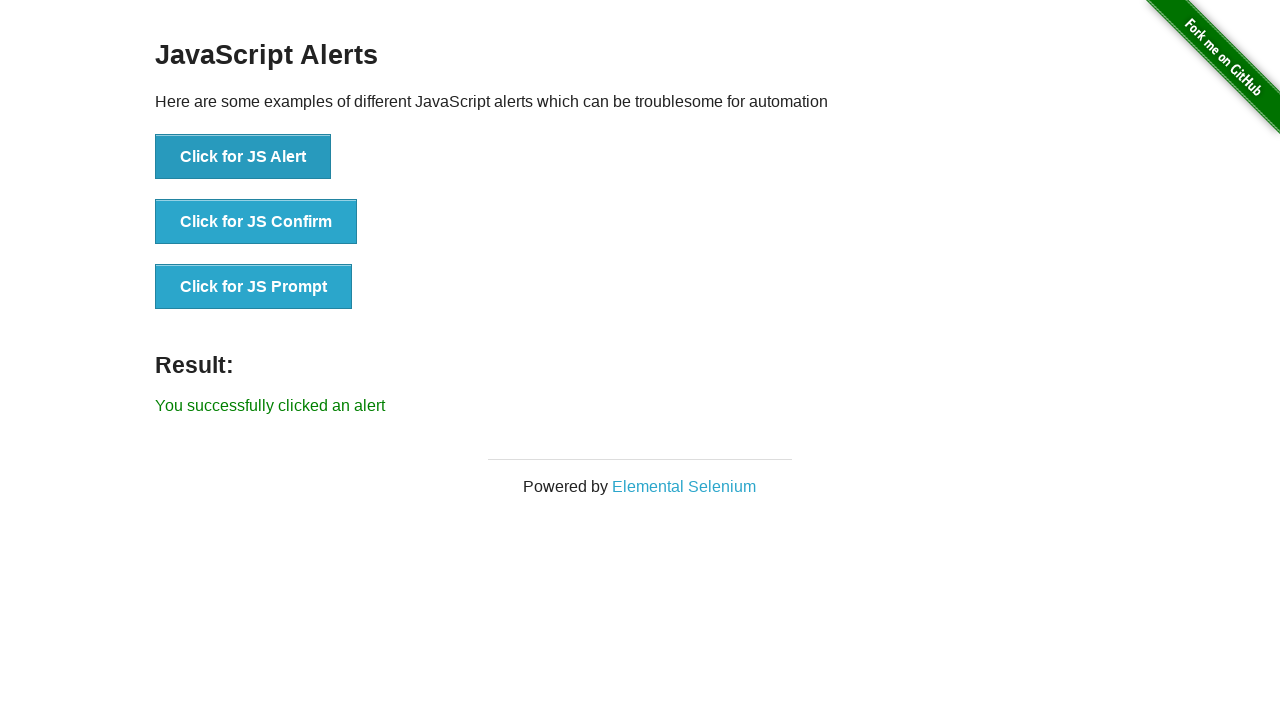

Alert was accepted and result element appeared
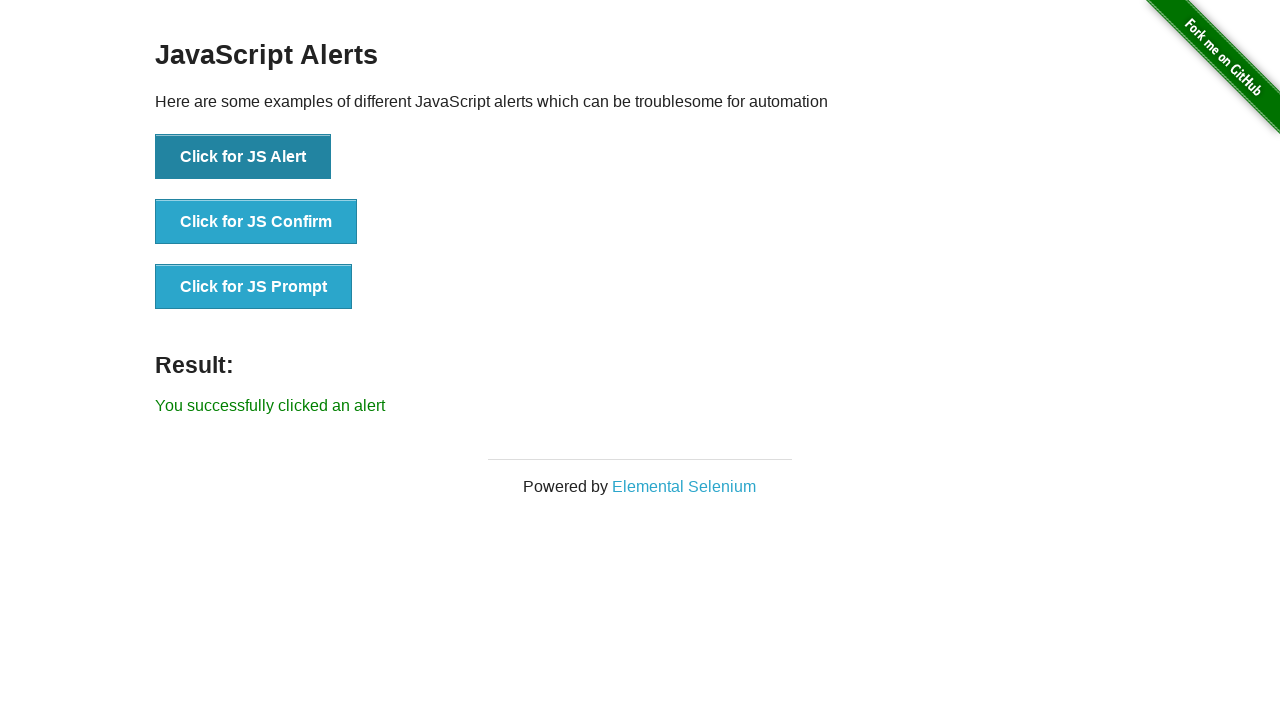

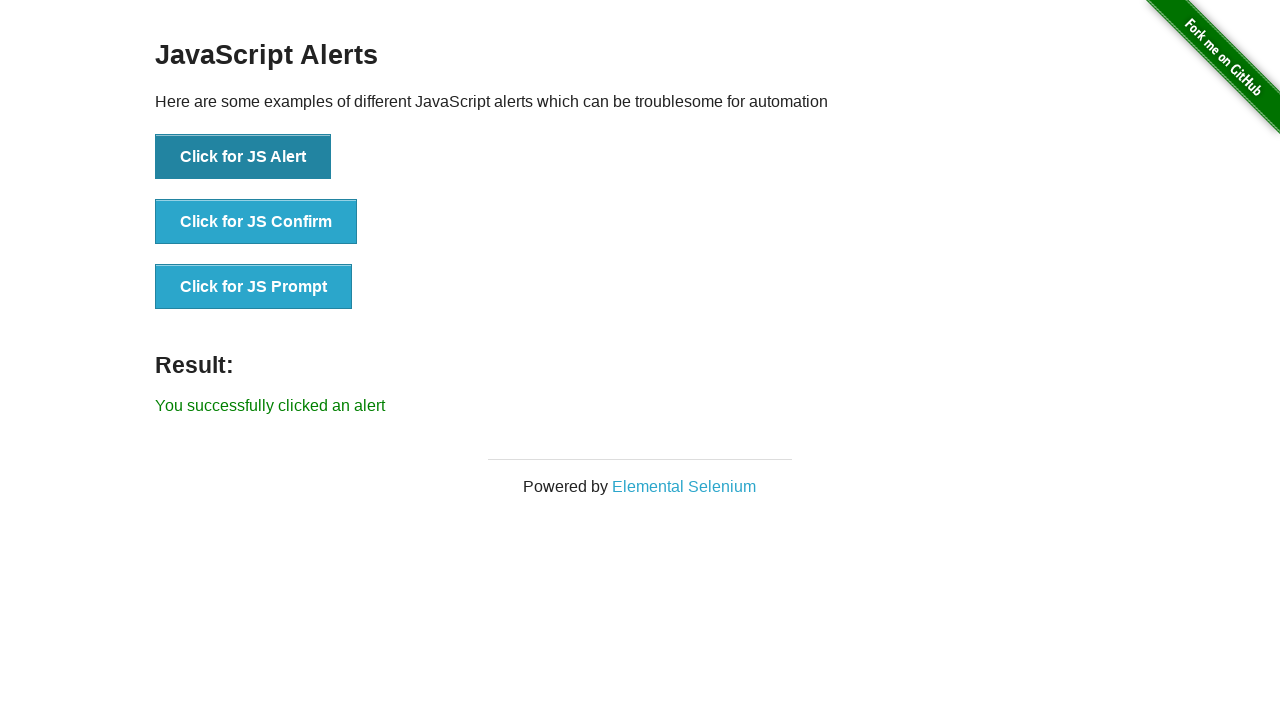